Verifies search by coordinates works by entering latitude/longitude for Moscow and confirming the result

Starting URL: https://home.openweathermap.org/marketplace

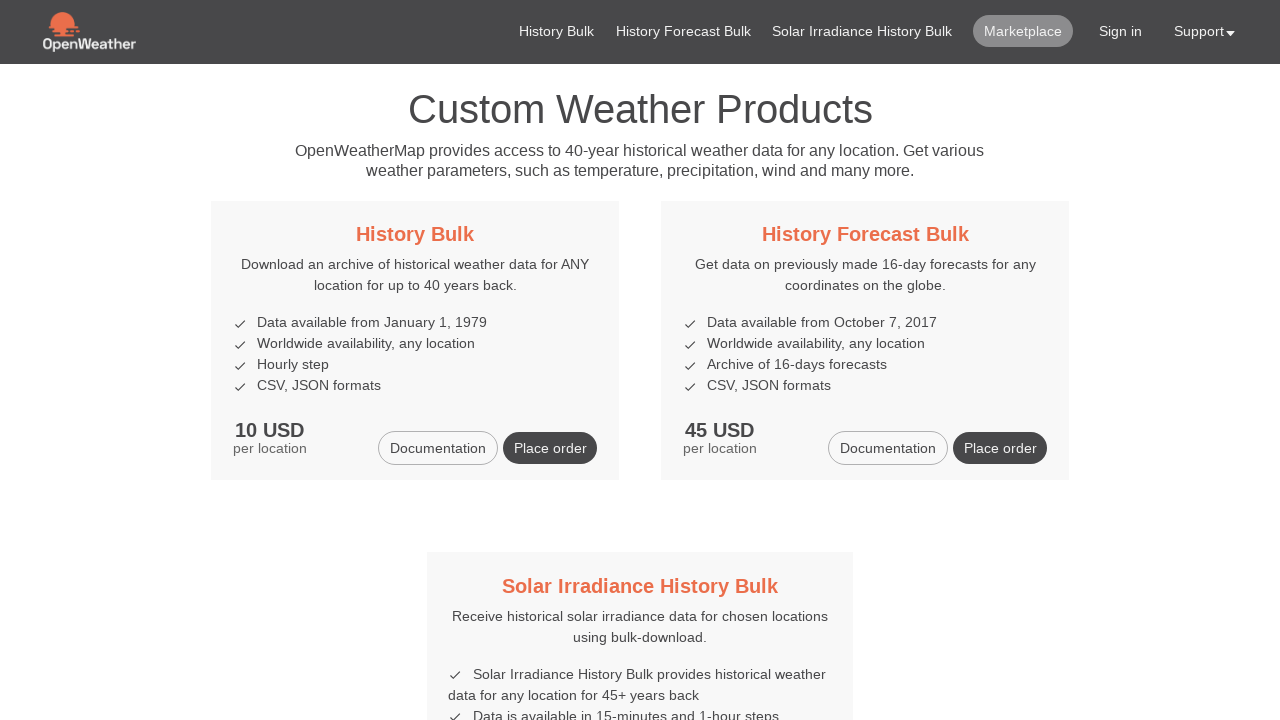

Clicked on History Bulk link at (415, 234) on xpath=//h5/a[contains(text(), 'History Bulk')]
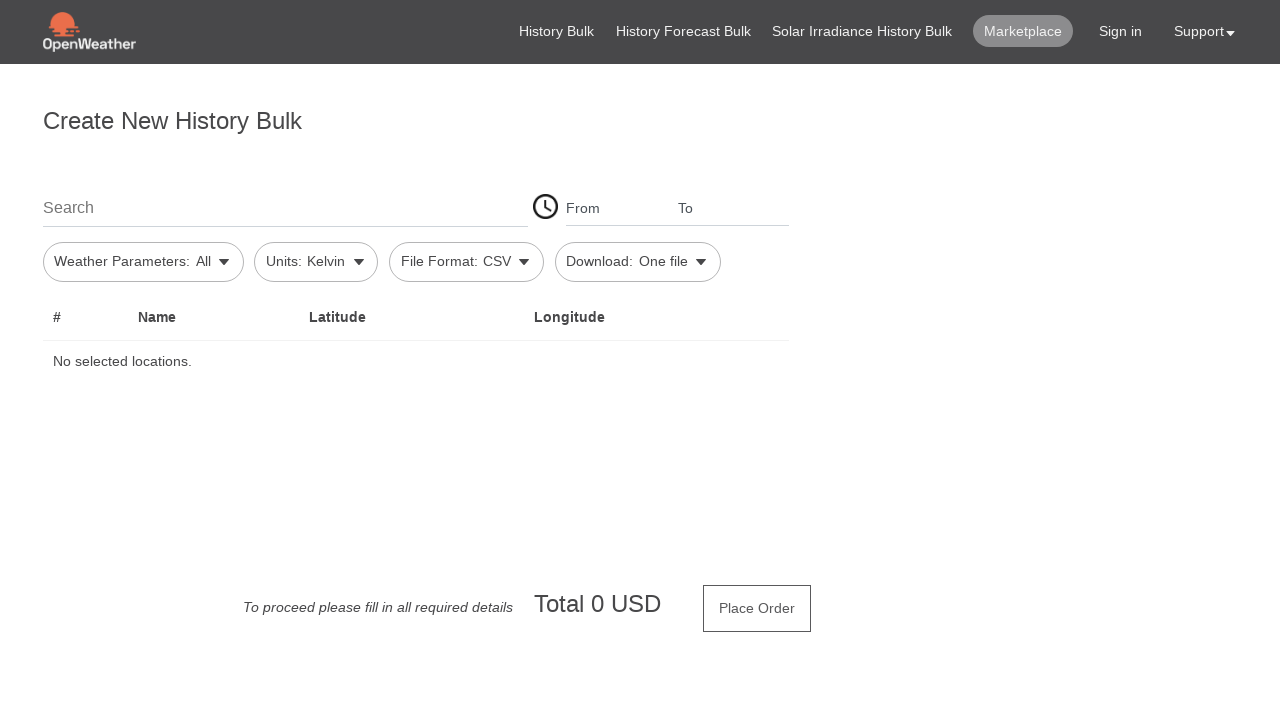

Clicked on search location field at (285, 207) on #firstSearch
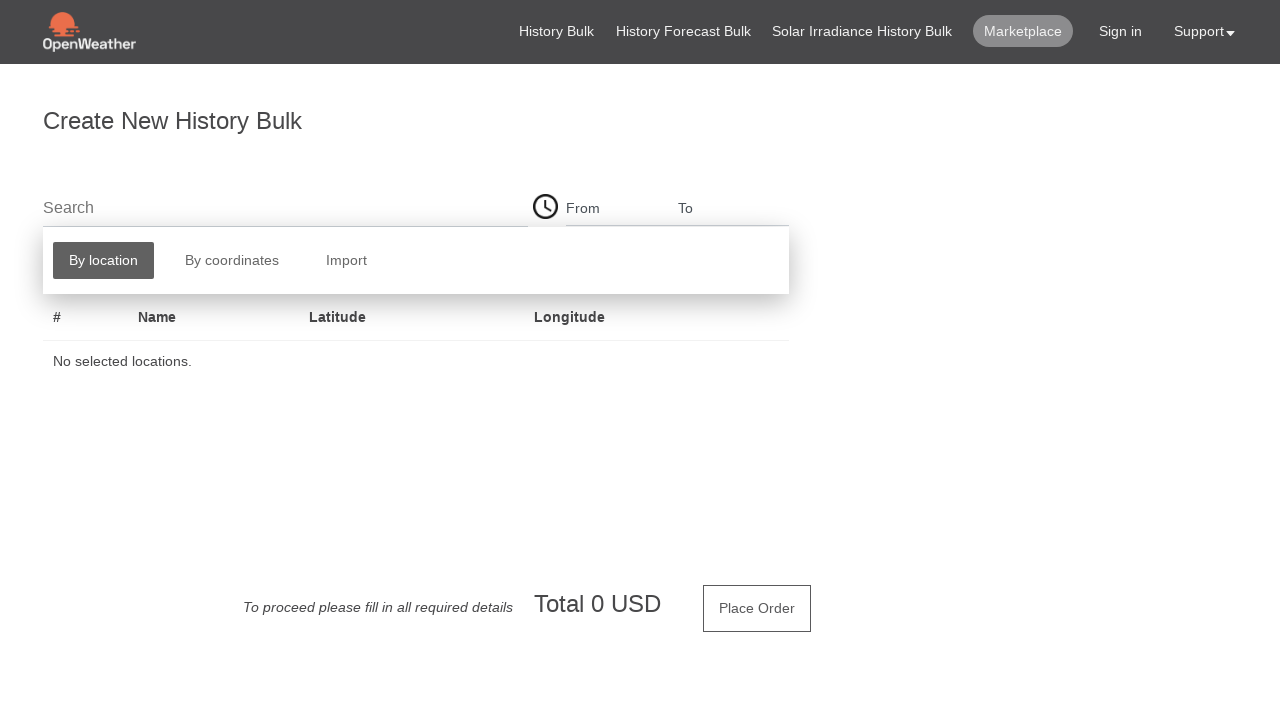

Clicked 'By coordinates' button at (232, 261) on xpath=//button[contains(text(), 'By coordinates')]
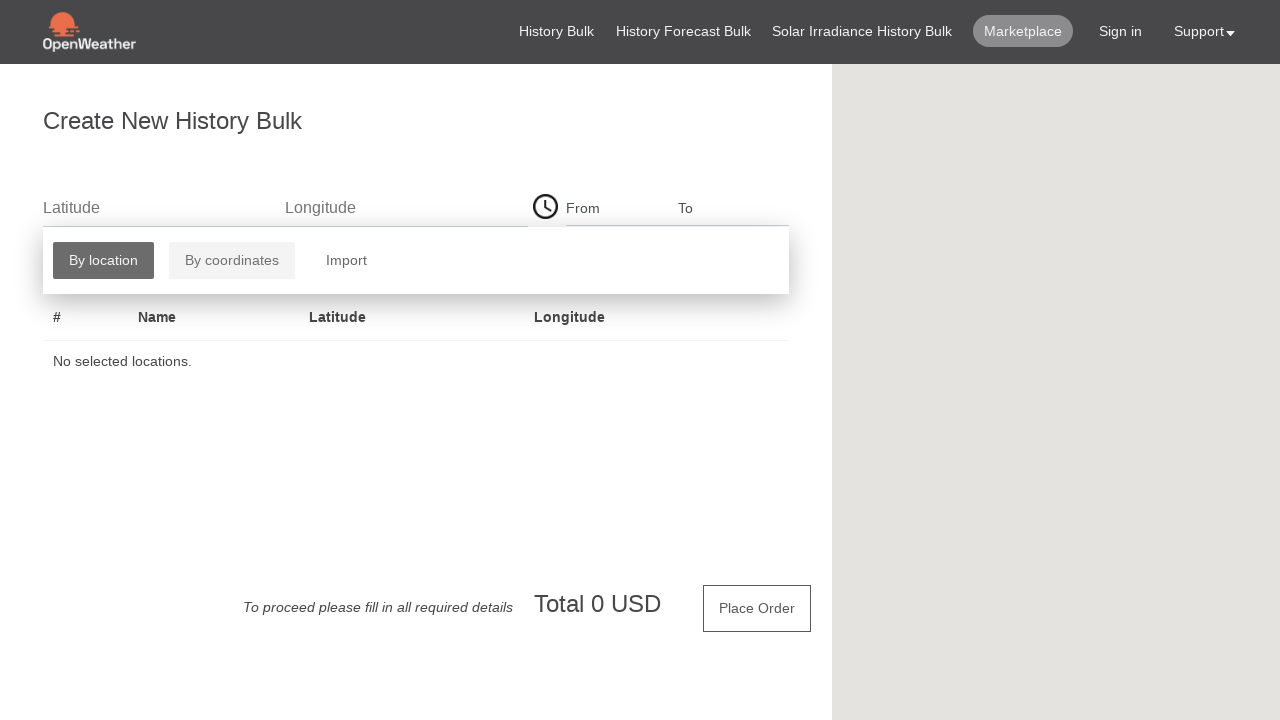

Entered latitude 55.755826 (Moscow) on xpath=//input[@placeholder='Latitude']
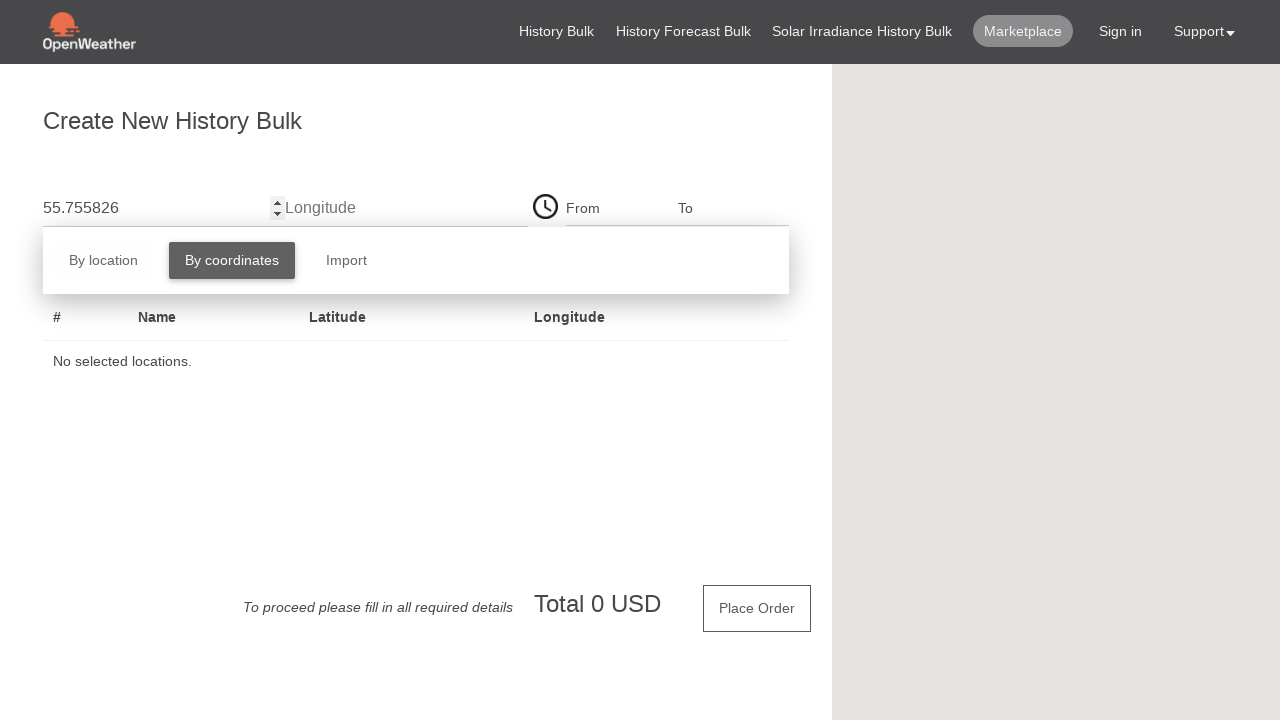

Entered longitude 37.61173 (Moscow) on xpath=//input[@placeholder='Longitude']
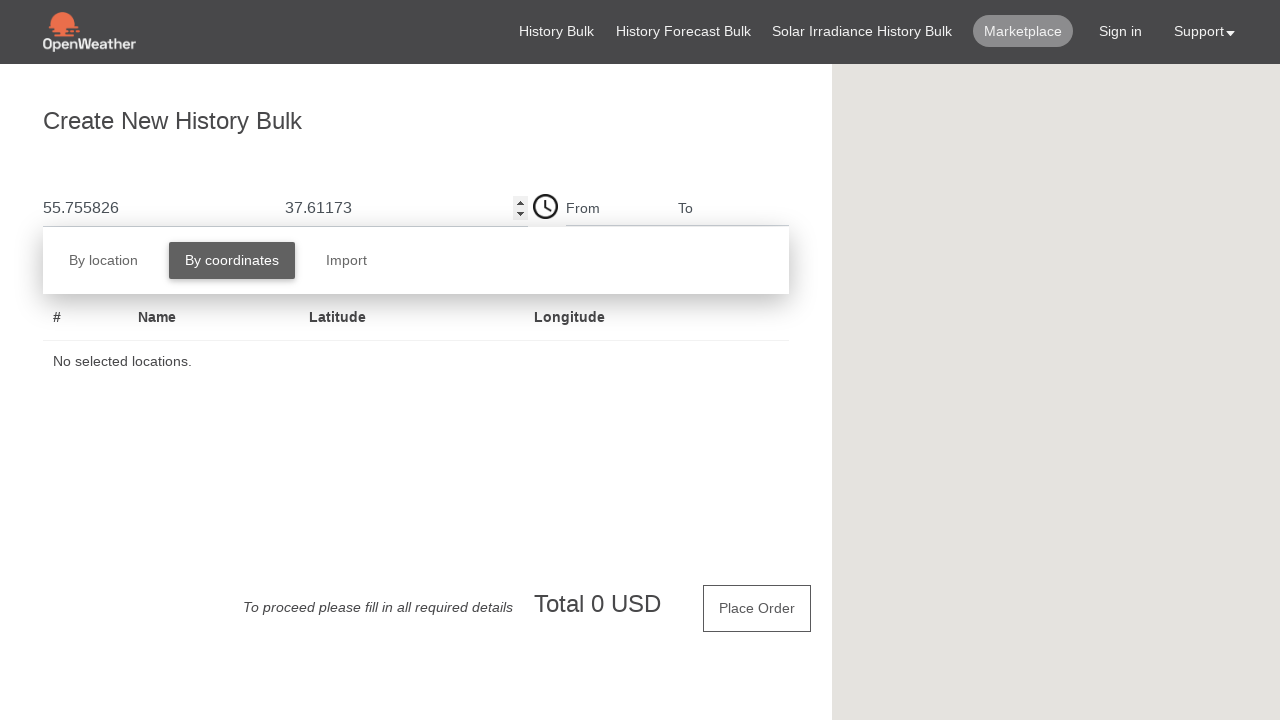

Pressed Enter to submit coordinates search on xpath=//input[@placeholder='Longitude']
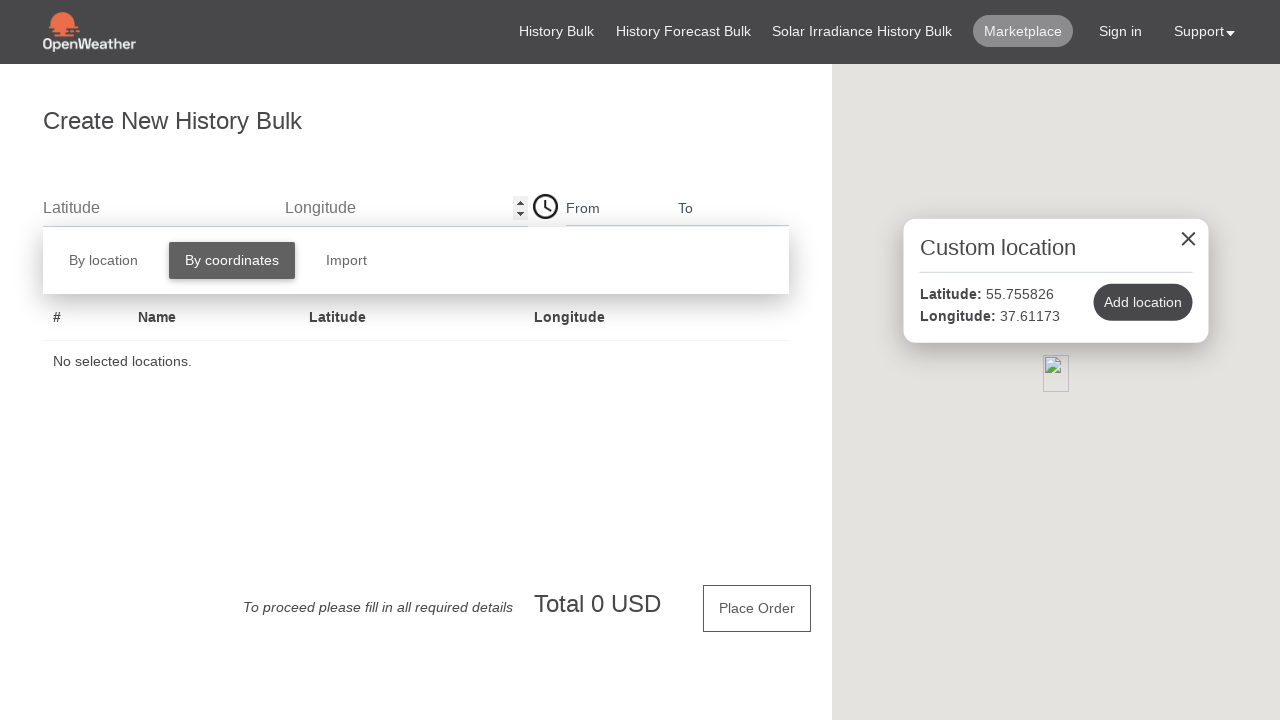

Waited for latitude coordinate element to be visible
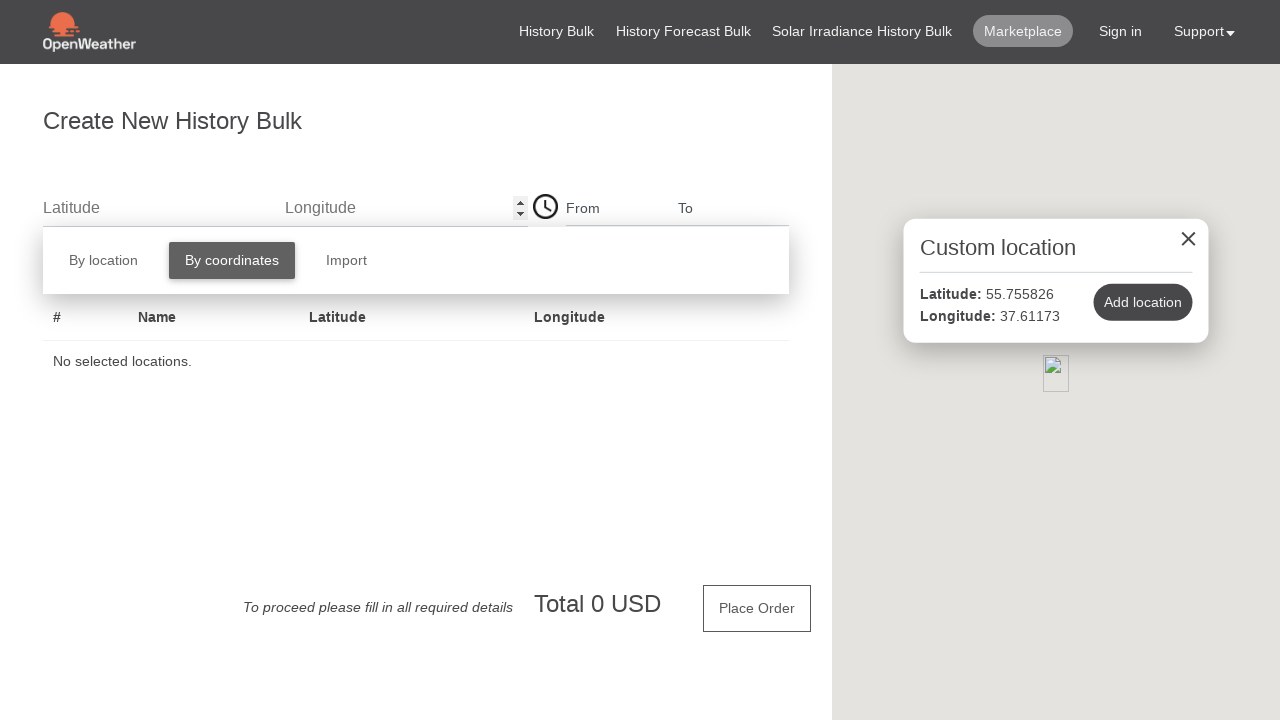

Verified that coordinates 55.755826 and 37.61173 are displayed on map for Moscow
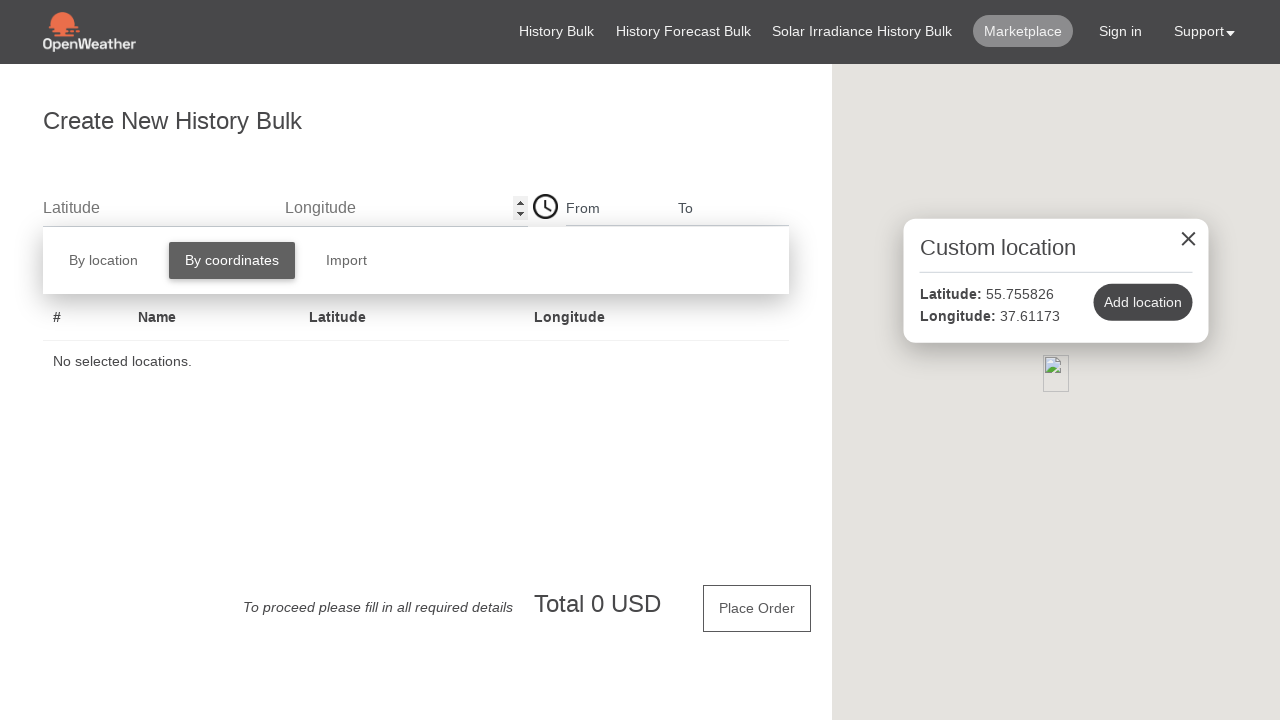

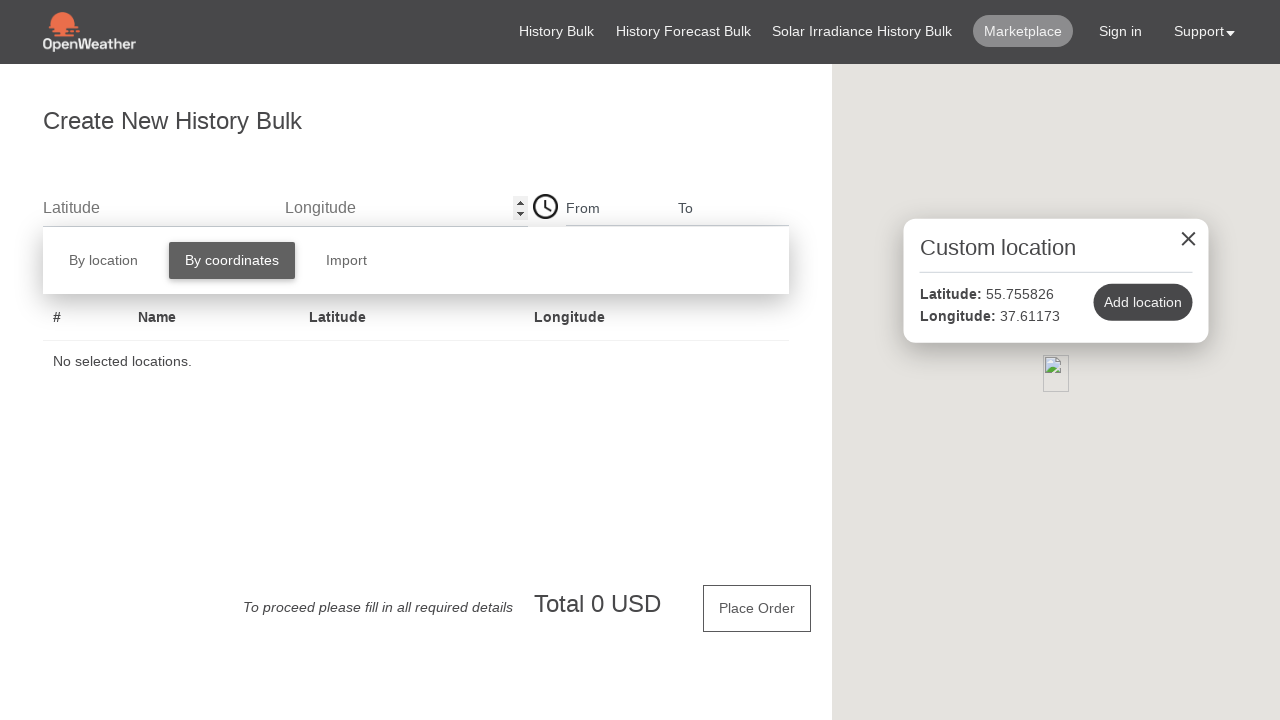